Navigates through ENSA website by scrolling and clicking on specific links

Starting URL: https://www.ensa.com.pa/

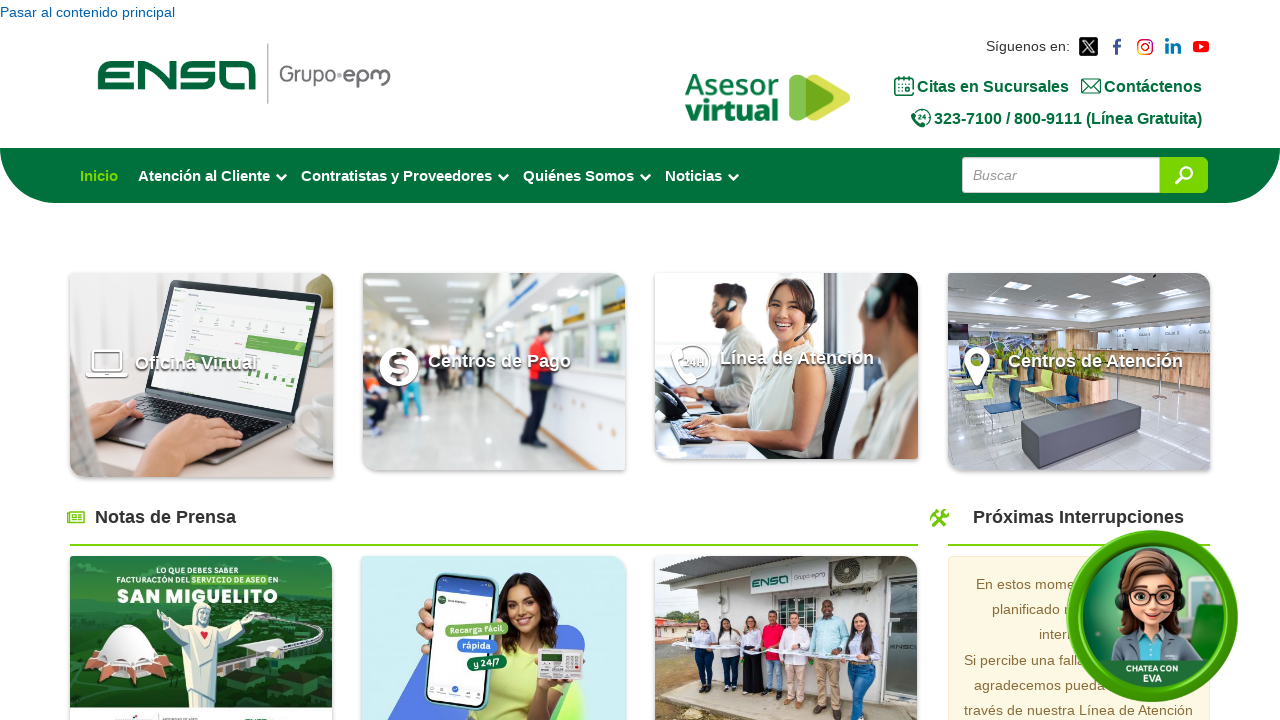

Scrolled down the ENSA website page by 500 pixels
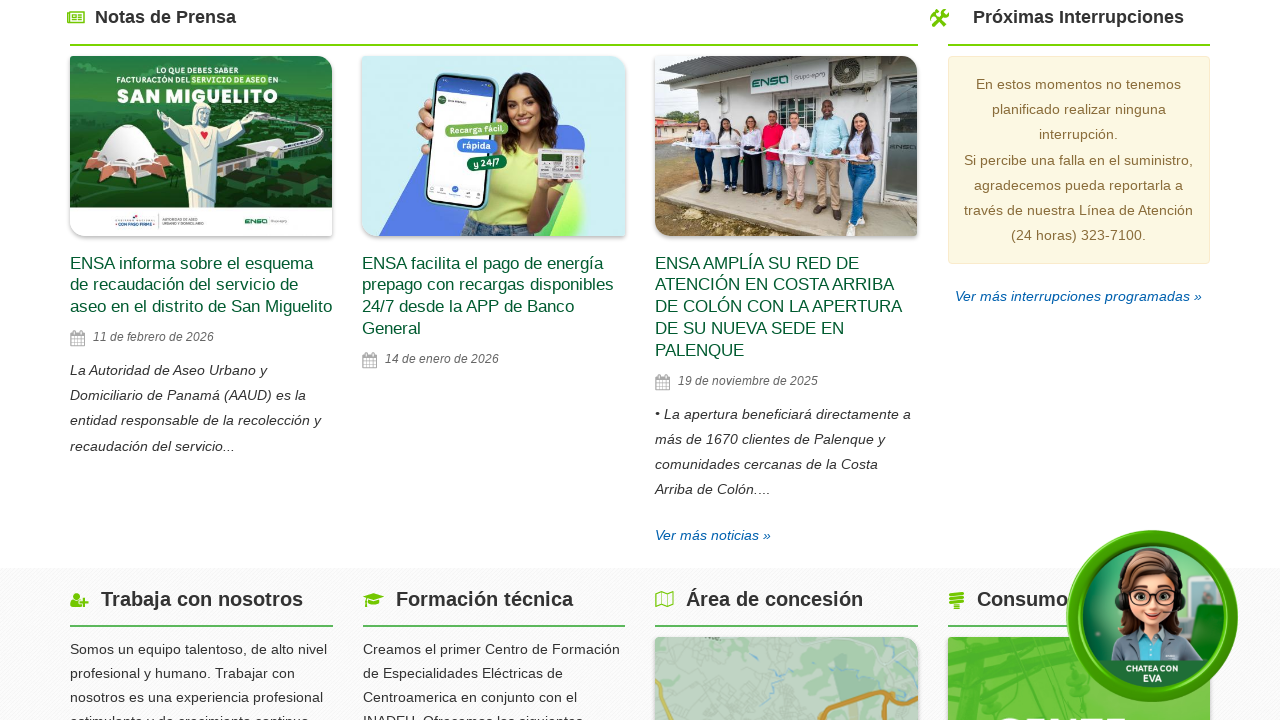

Clicked on specific content link in main section at (1095, 360) on //*[@id="content"]/div/div/div[1]/div[2]/div[4]/div/div/h2/a
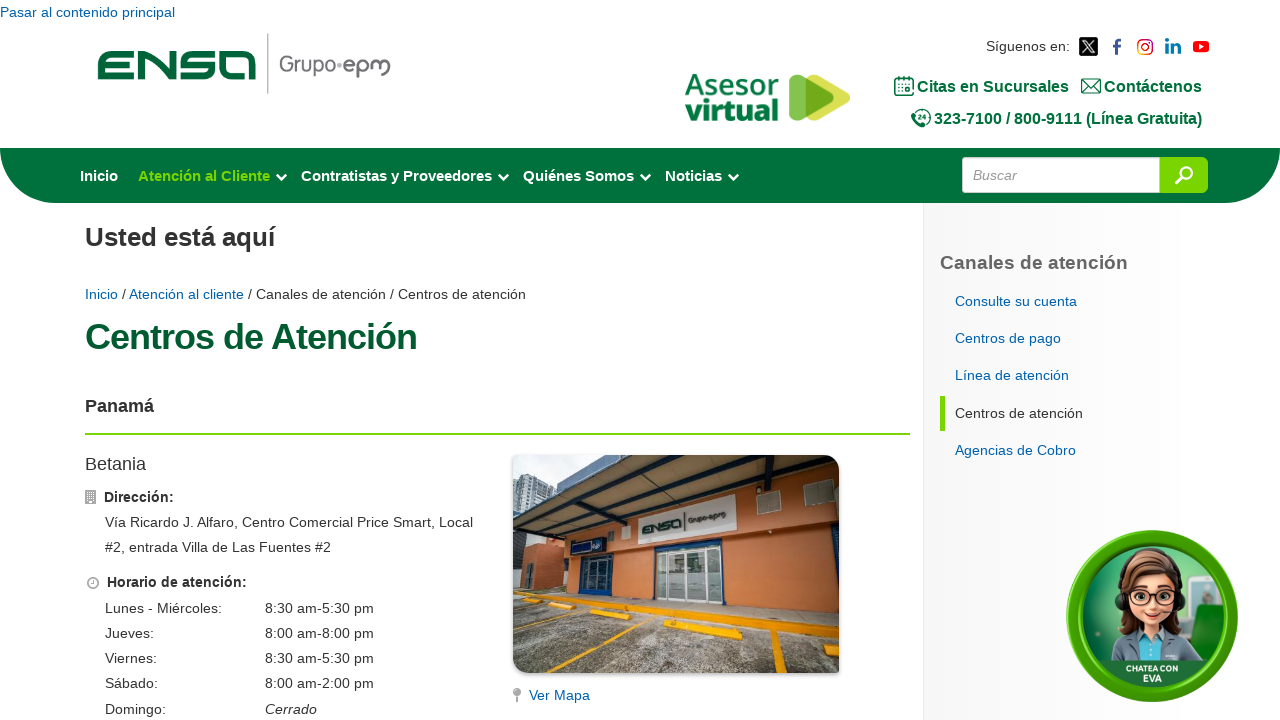

Clicked on 'Línea de Atención' menu link in sidebar at (1068, 376) on #content > div > div > div > div > div.col-md-3.radix-layouts-sidebar.panel-pane
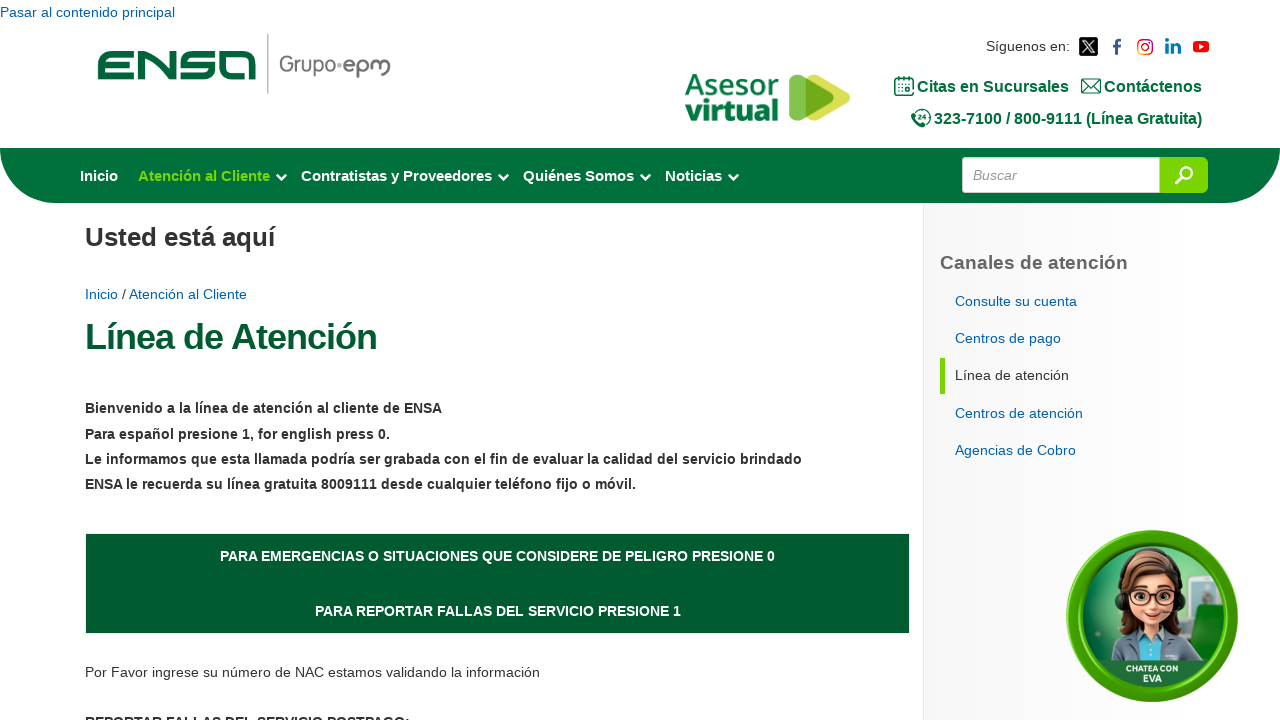

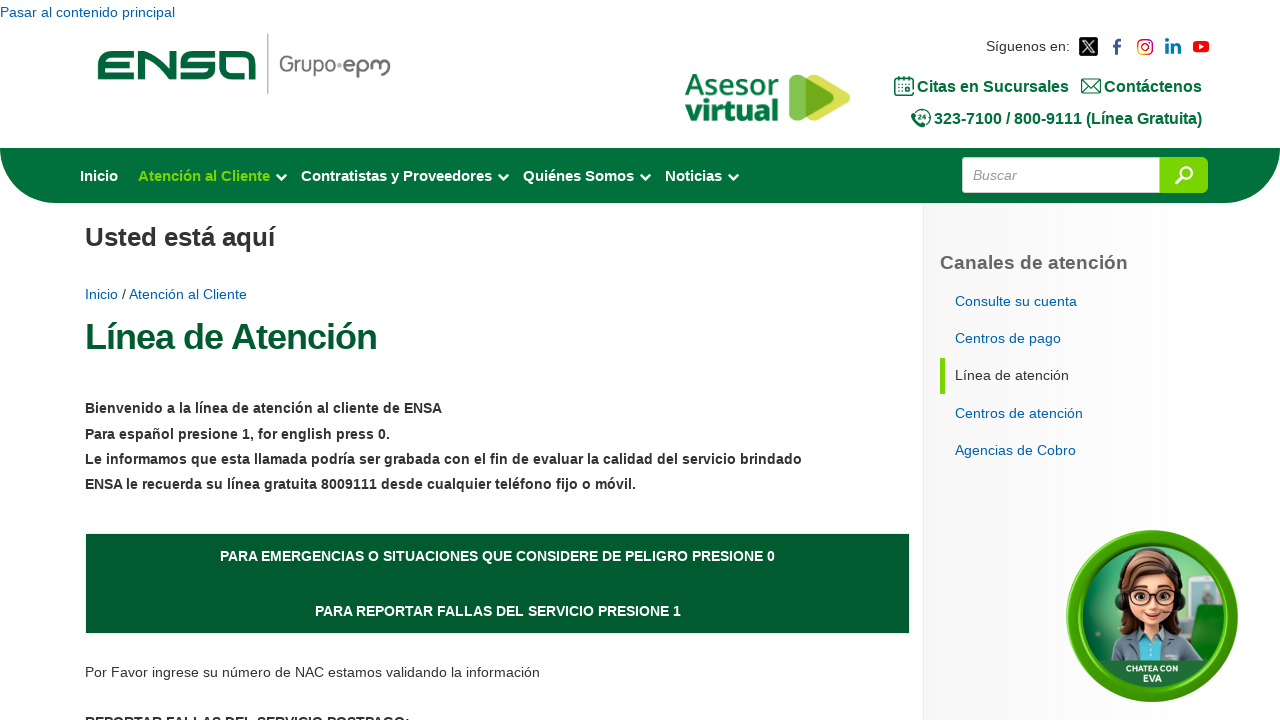